Tests table interaction by clicking a column button and verifying element visibility

Starting URL: https://kitchen.applitools.com/ingredients/table

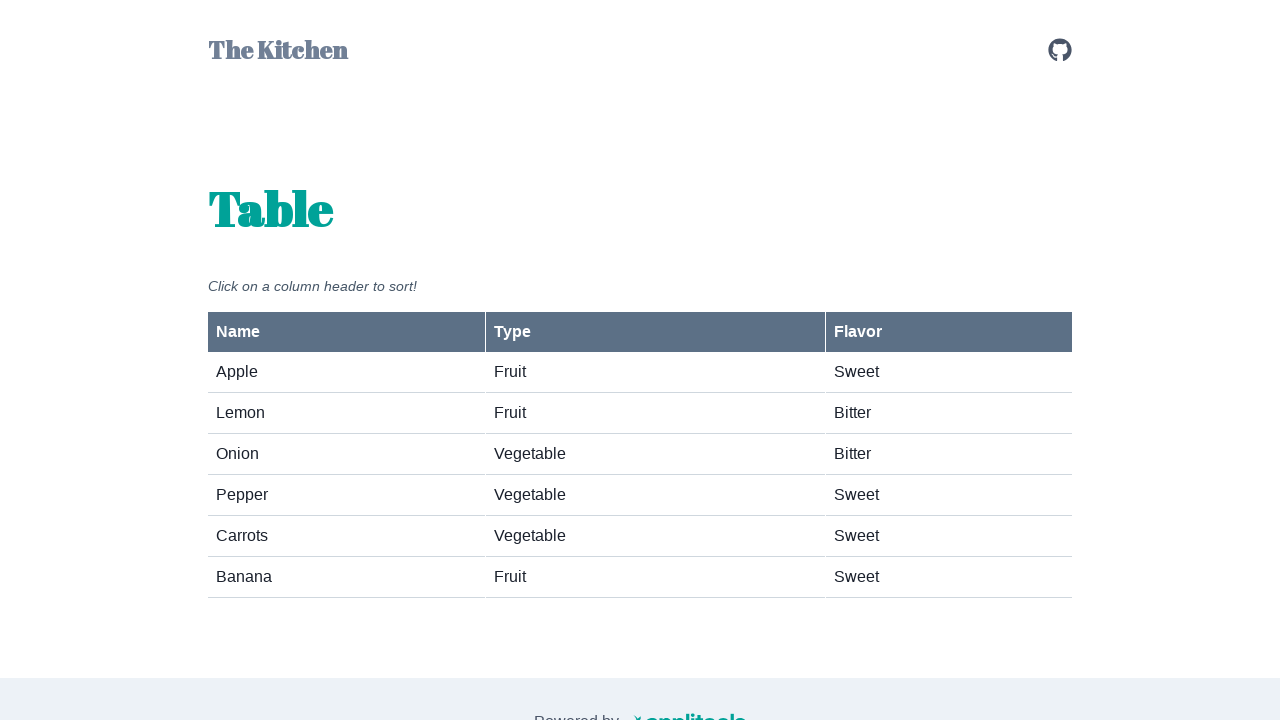

Clicked the column name button at (346, 332) on #column-button-name
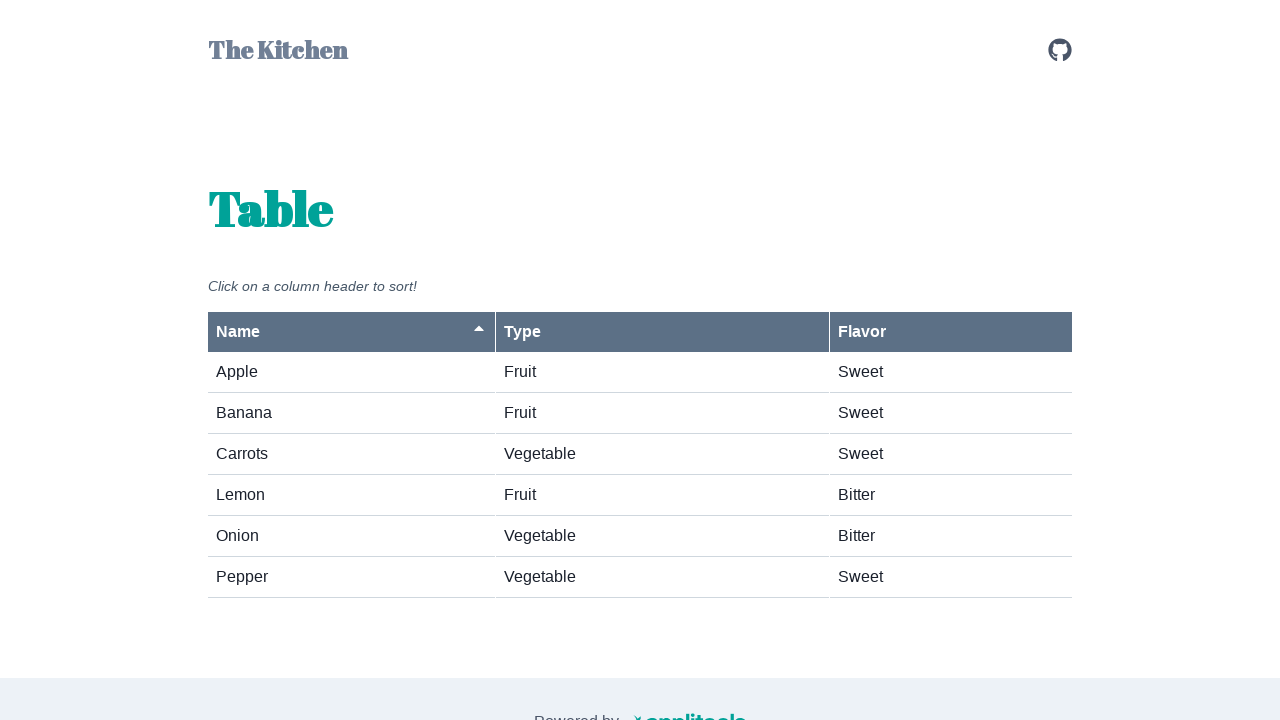

Verified fruits-vegetables element is displayed
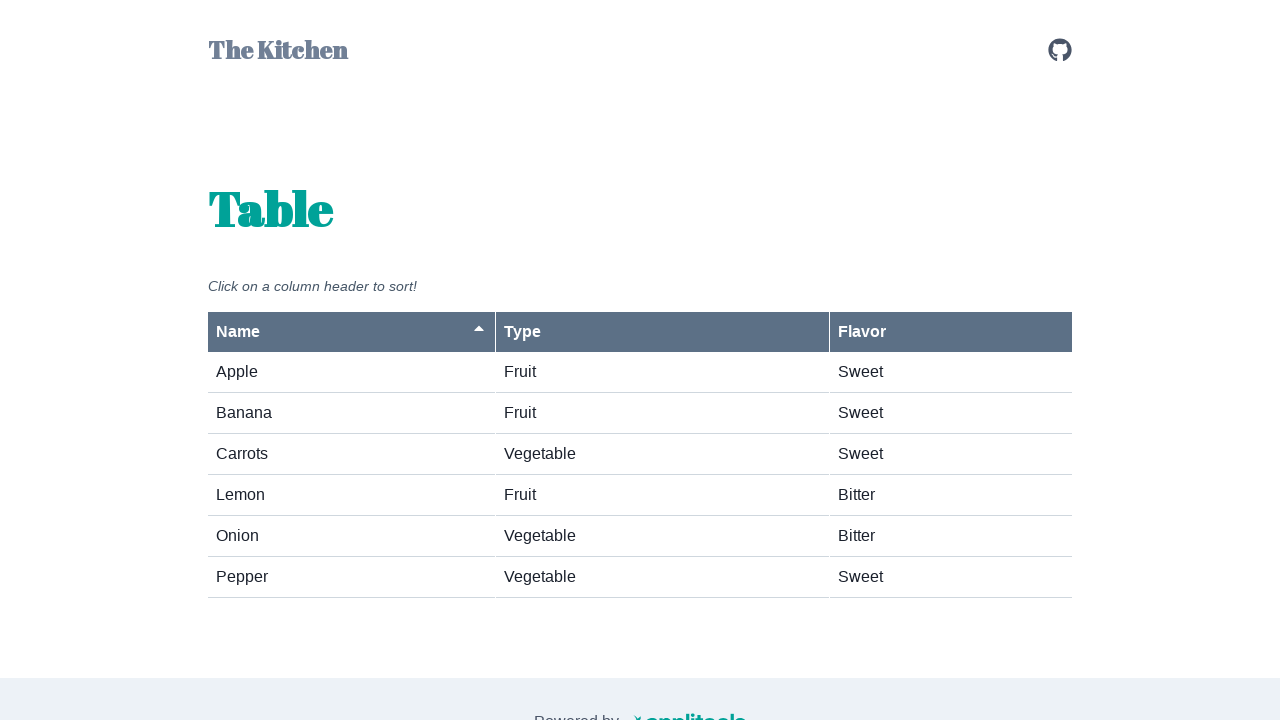

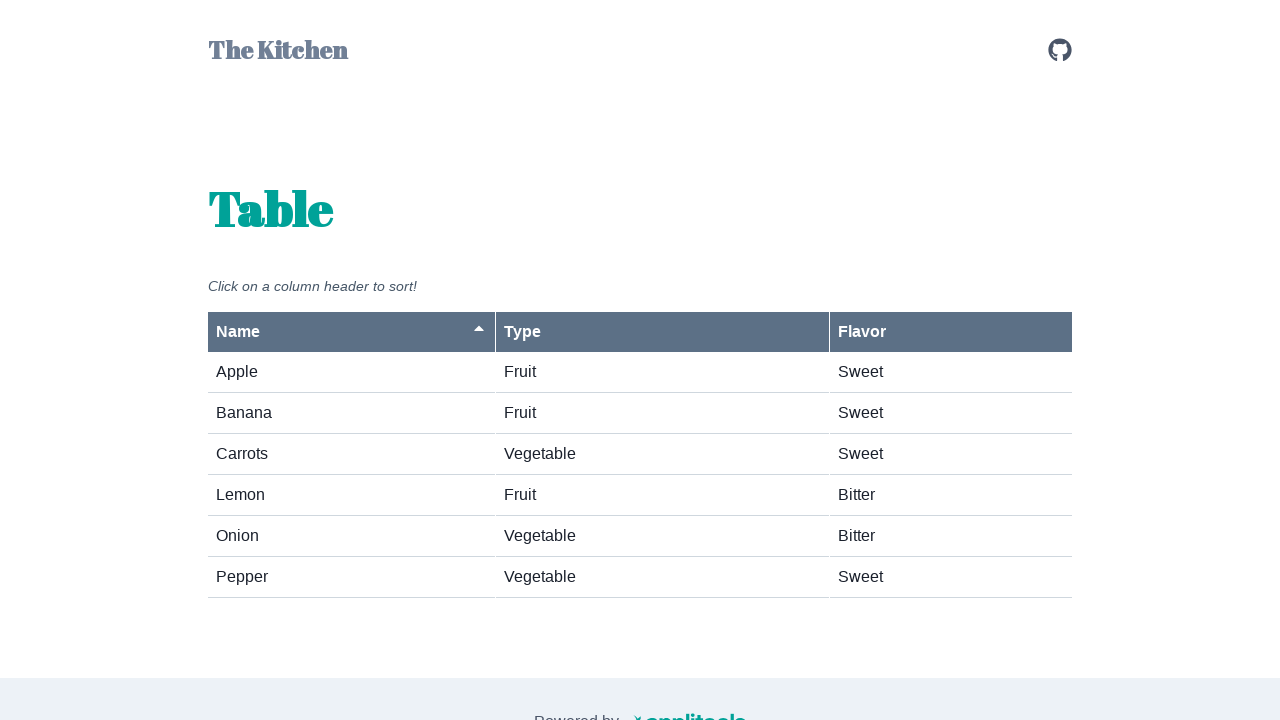